Tests text input functionality by filling an input box with text and clicking a button that updates its label to match the input value

Starting URL: http://www.uitestingplayground.com/textinput

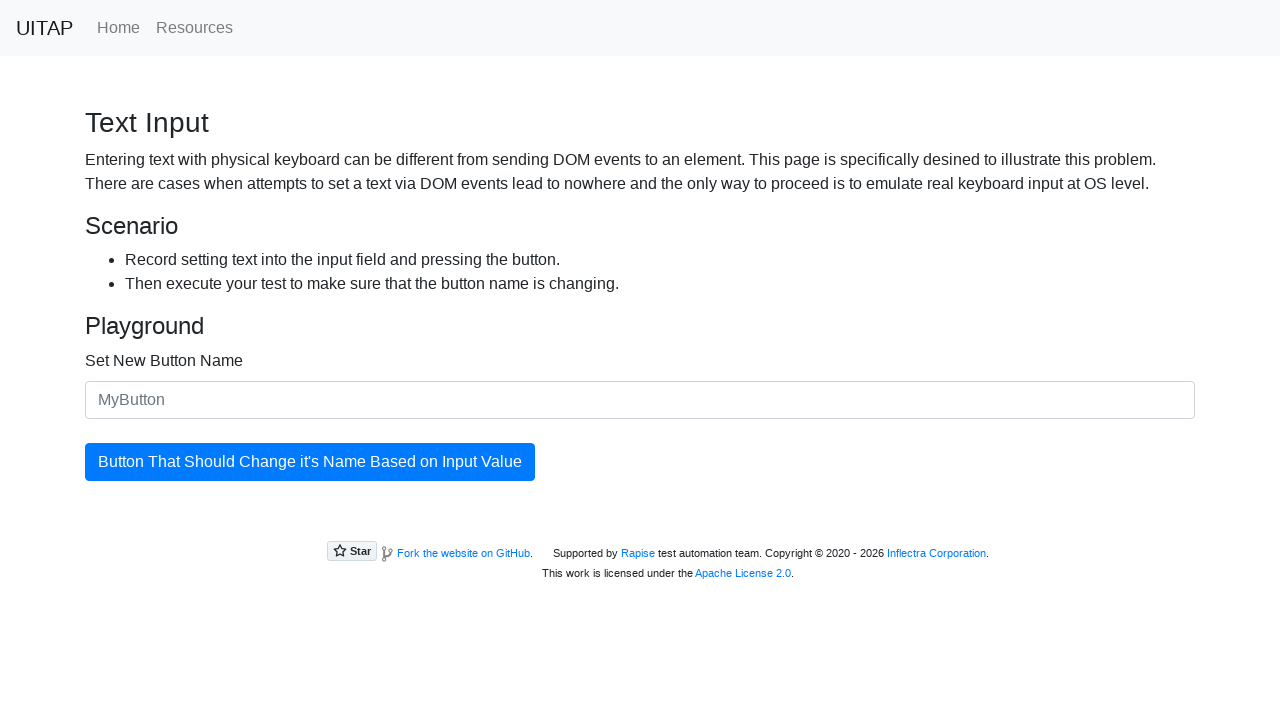

Filled input box with 'The Best Button' on #newButtonName
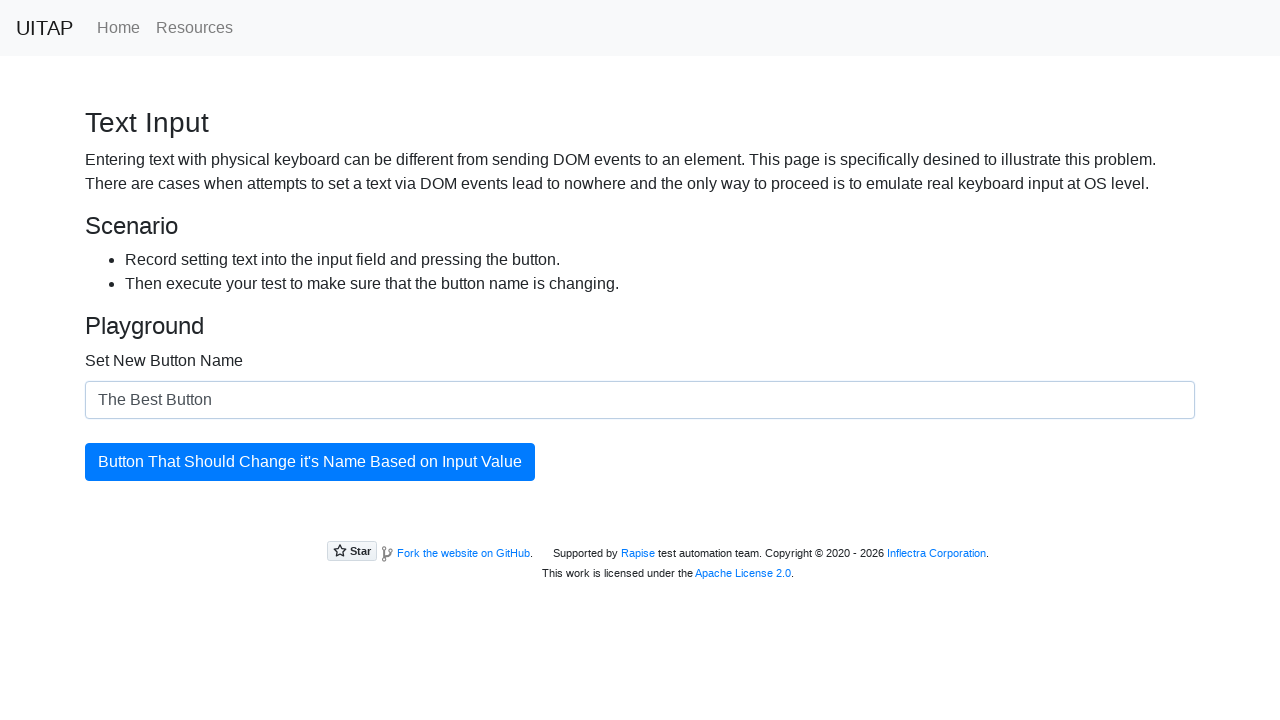

Clicked the updating button at (310, 462) on #updatingButton
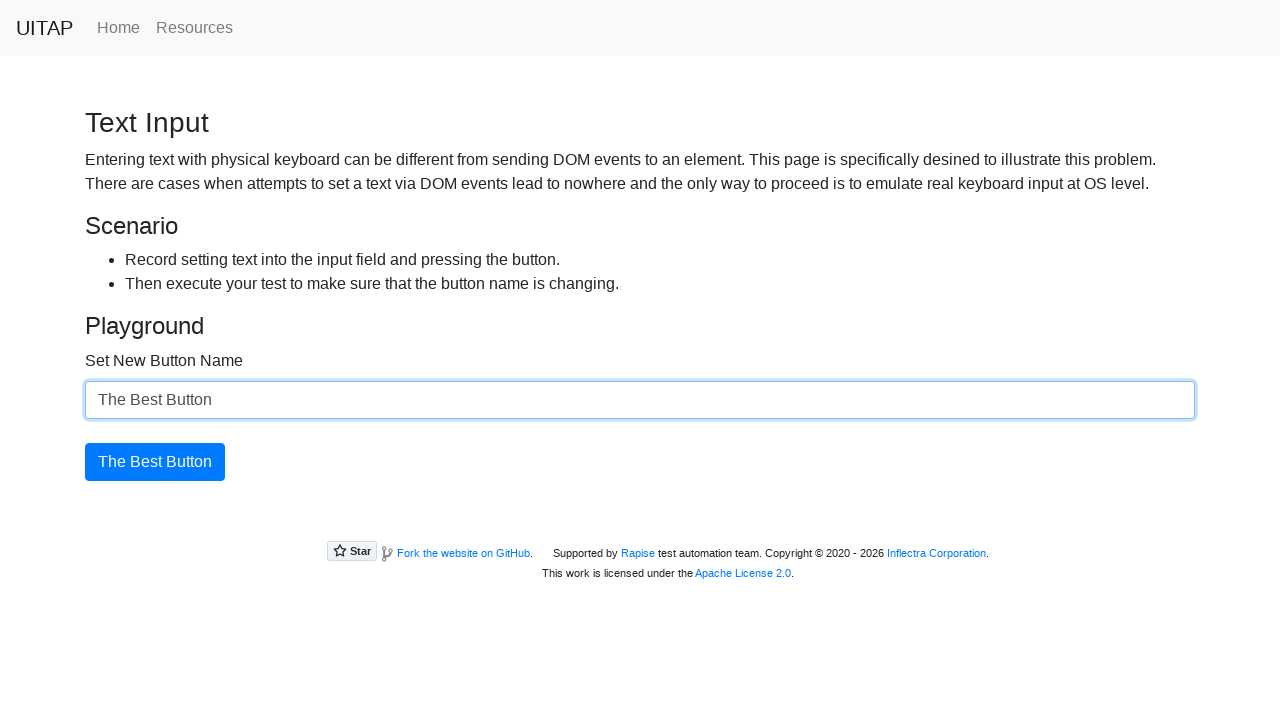

Verified button text has been updated to 'The Best Button'
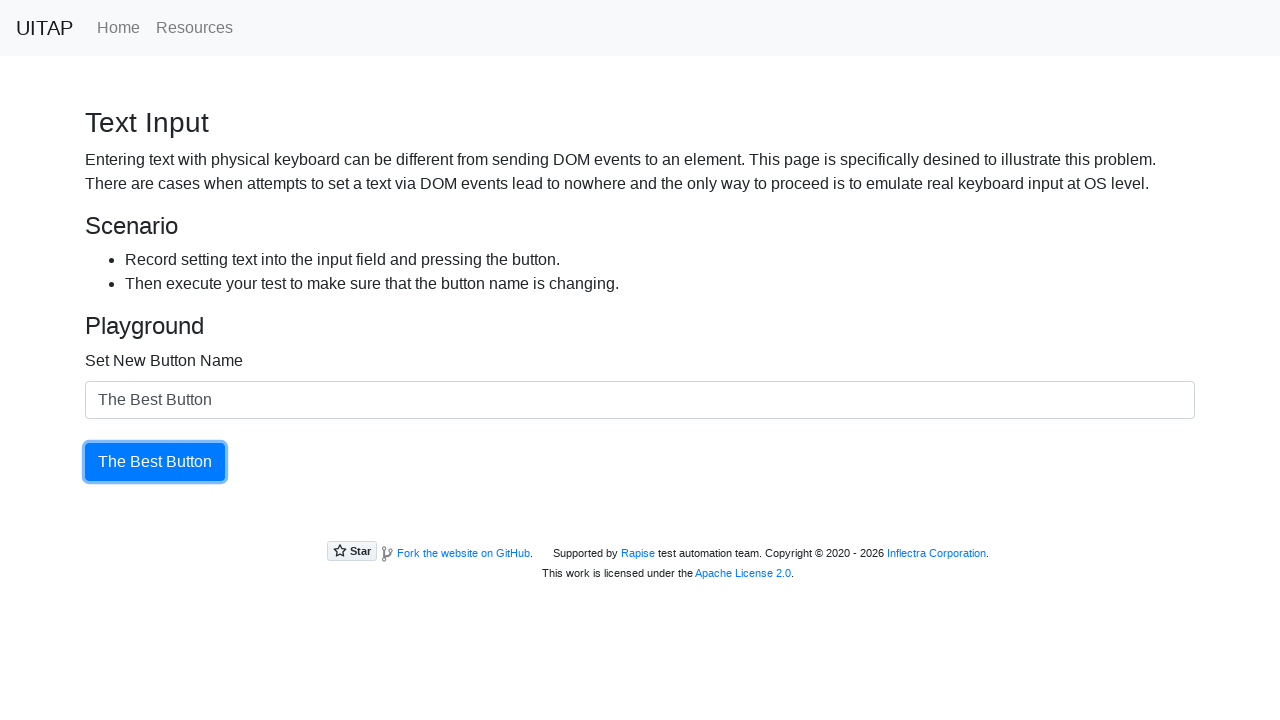

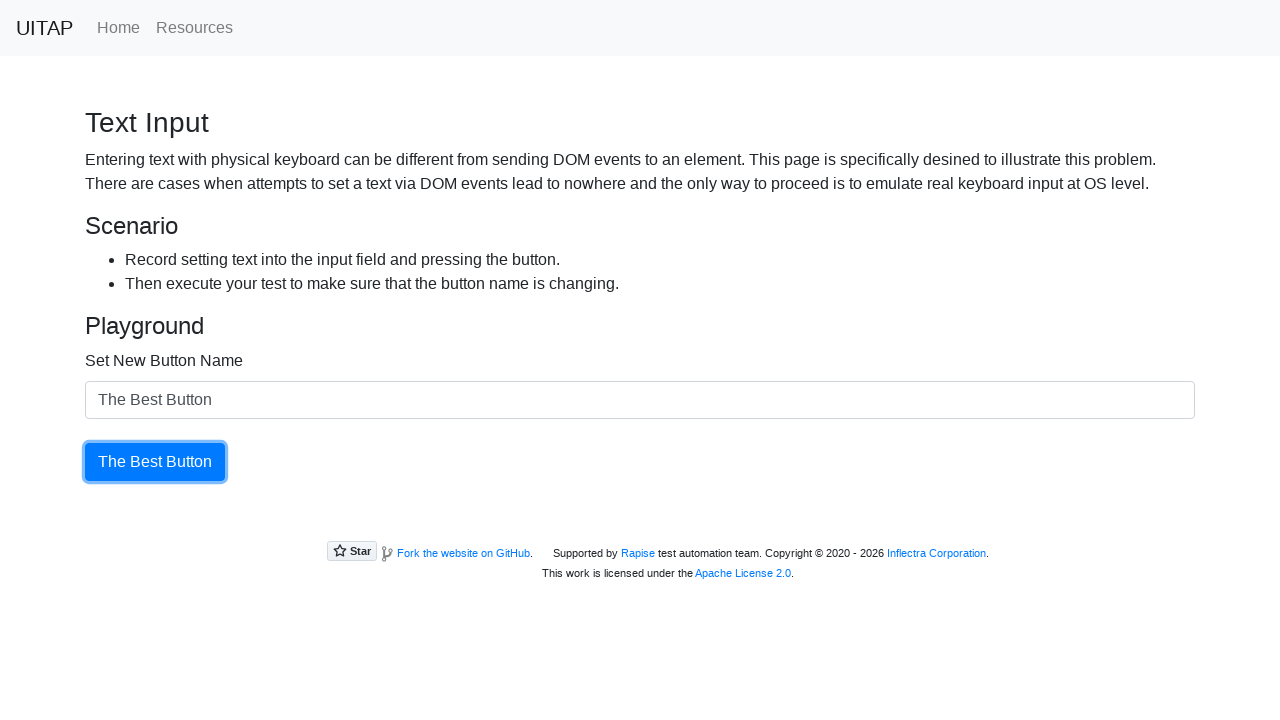